Tests percent calculator with negative values by navigating through math calculators, entering values 20 and -140, and verifying the result is -28

Starting URL: http://www.calculator.net/

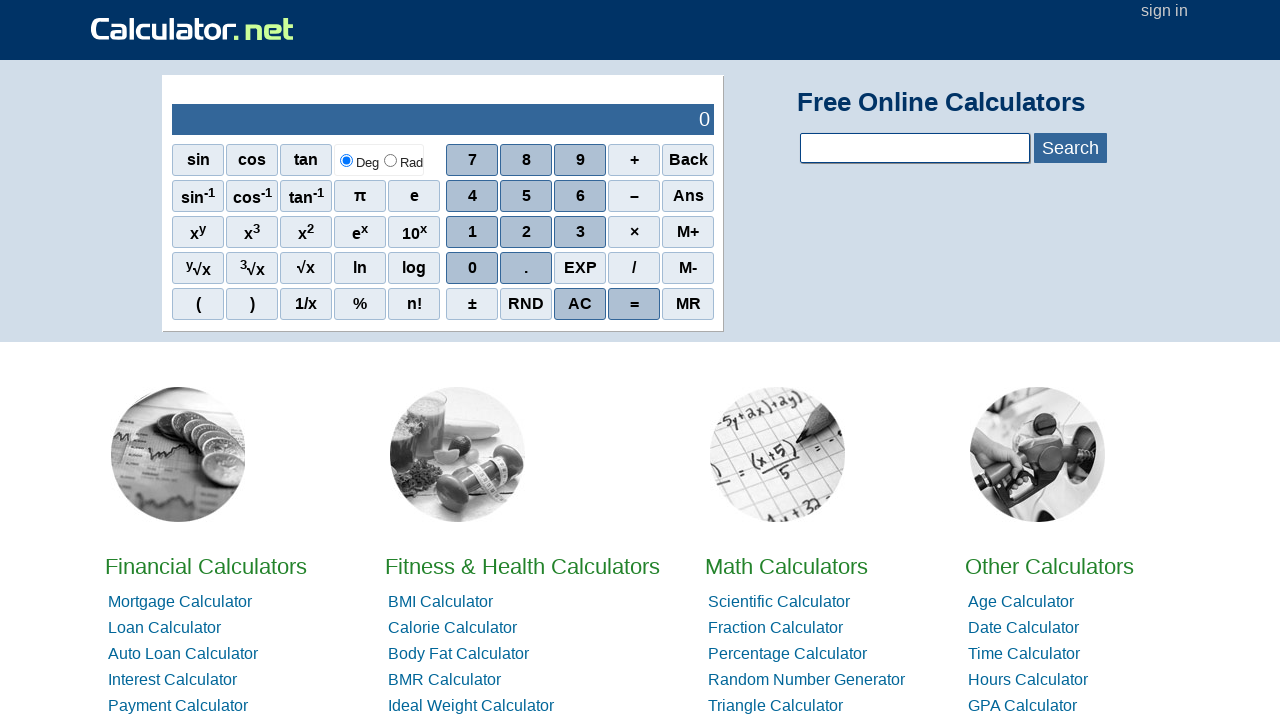

Clicked on Math Calculators link at (786, 566) on xpath=/html/body/div[4]/div/div[1]/div[3]/div[2]/a
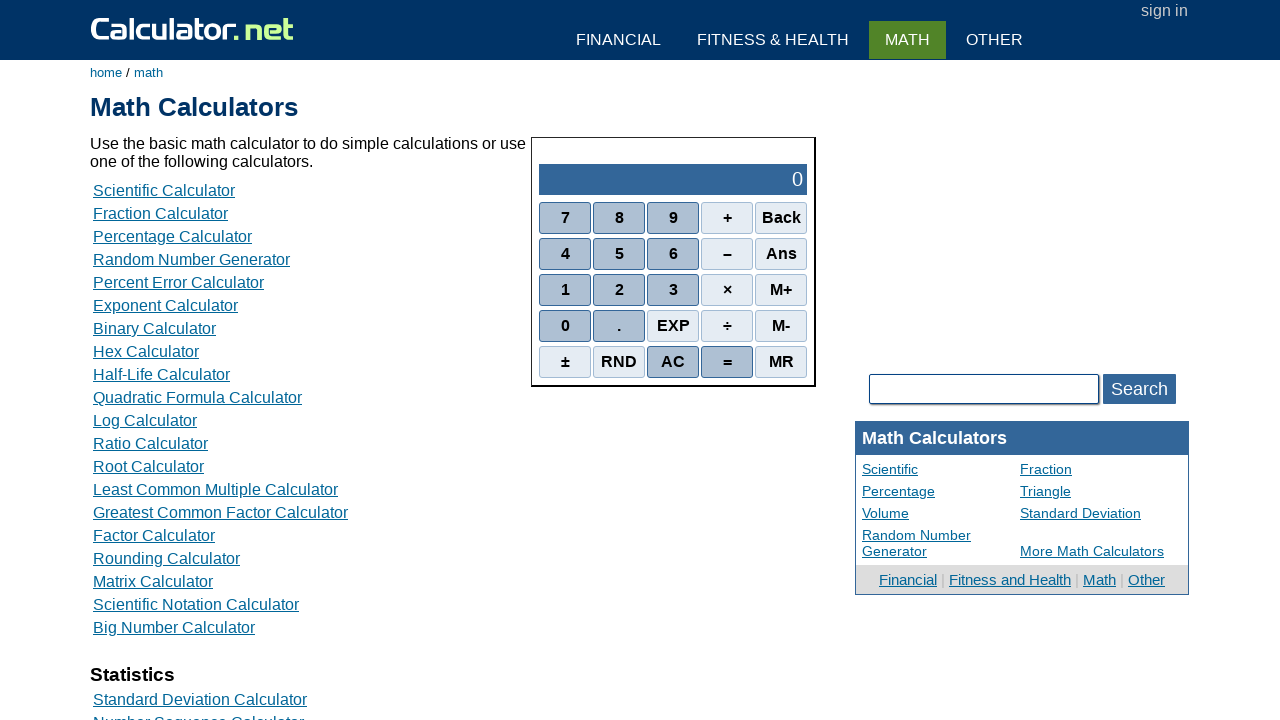

Clicked on Percent Calculators link at (172, 236) on xpath=/html/body/div[3]/div[1]/table[2]/tbody/tr/td/div[3]/a
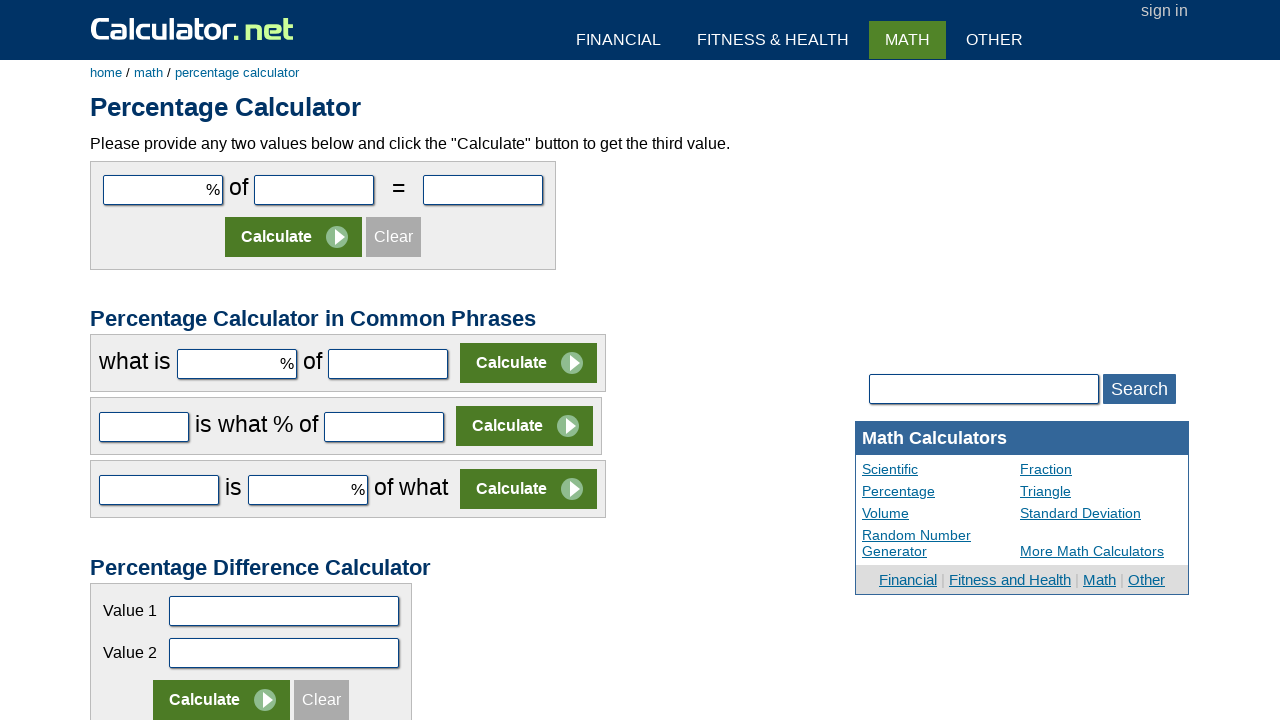

Entered value 20 in first number field on #cpar1
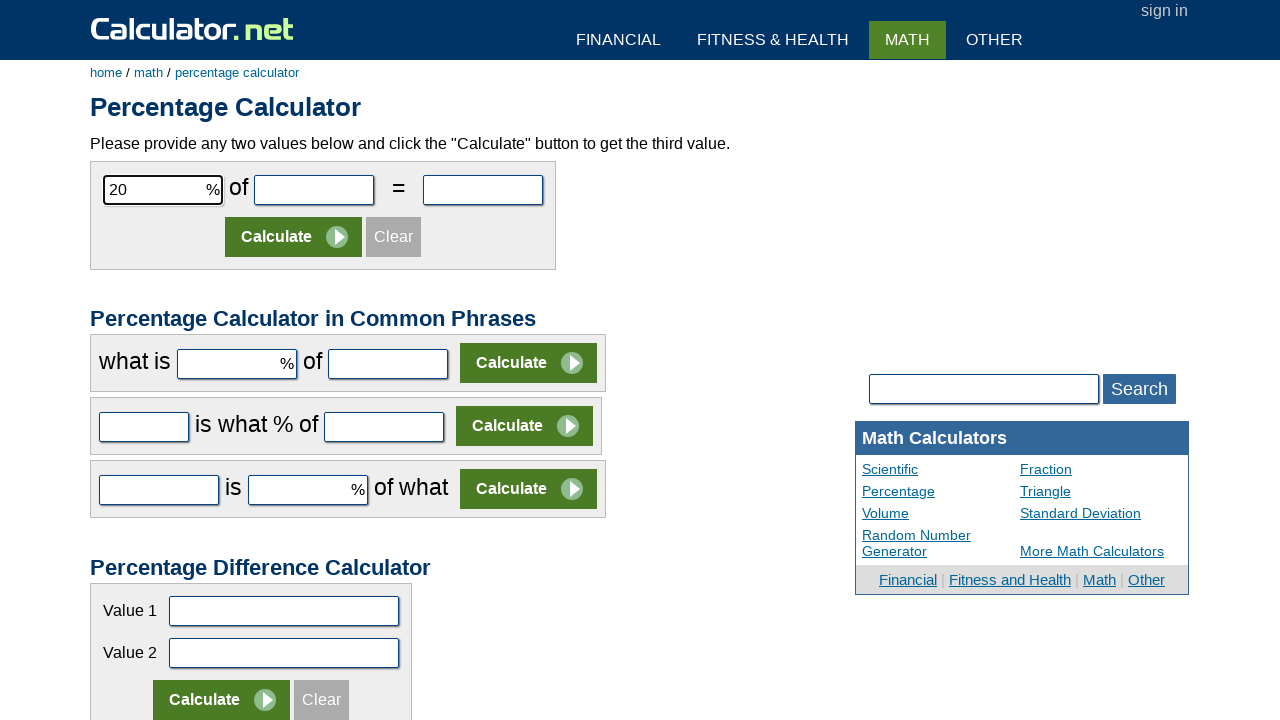

Entered value -140 in second number field on #cpar2
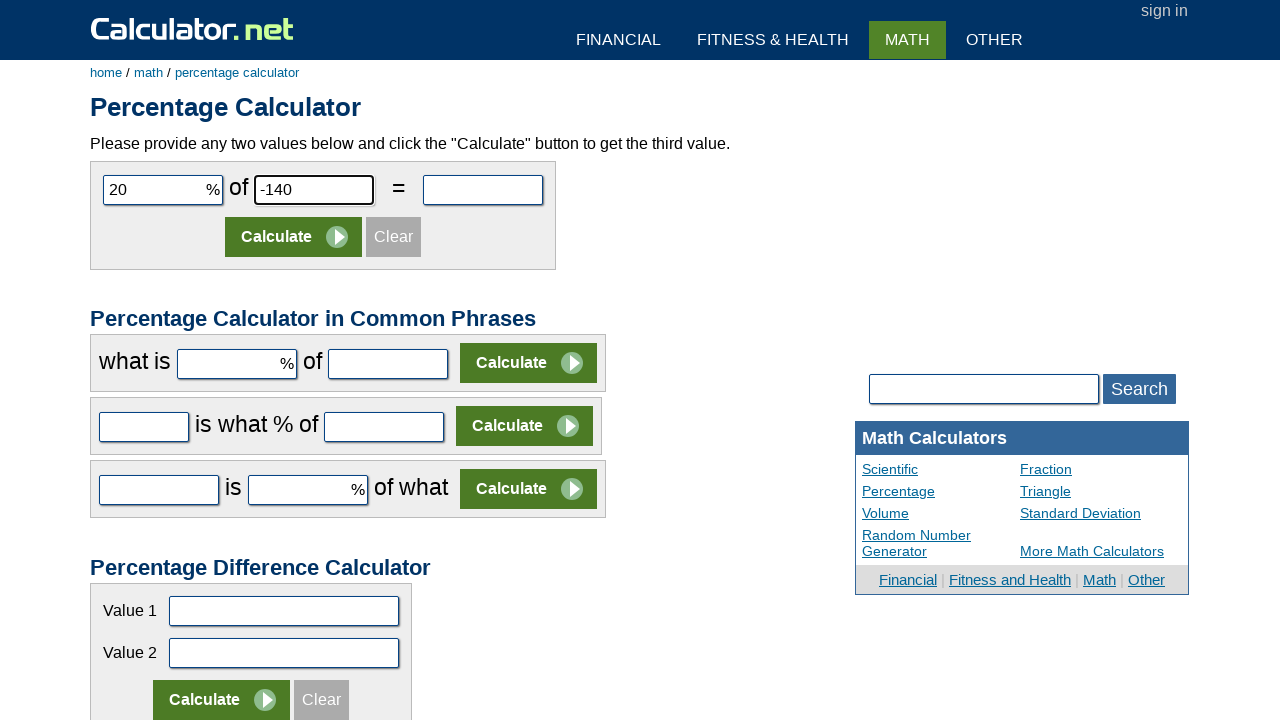

Clicked Calculate button at (294, 237) on xpath=/html/body/div[3]/div[1]/form[1]/table/tbody/tr[2]/td/input[2]
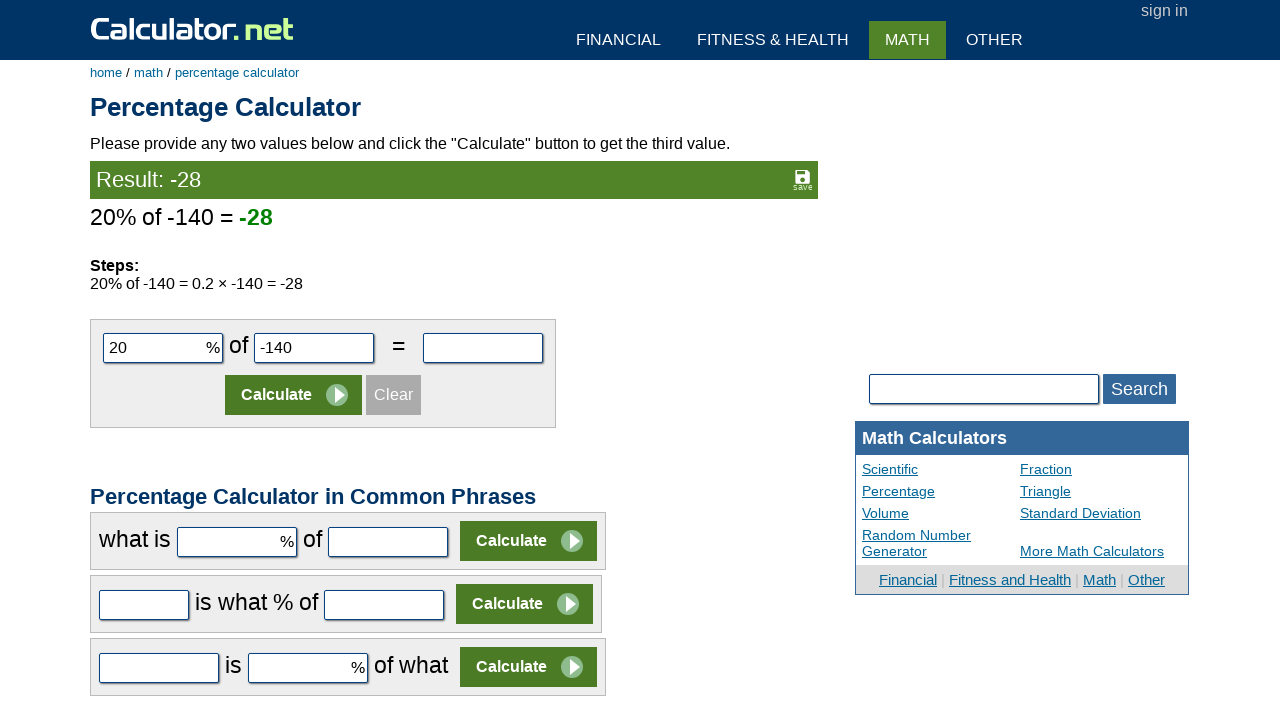

Retrieved calculation result
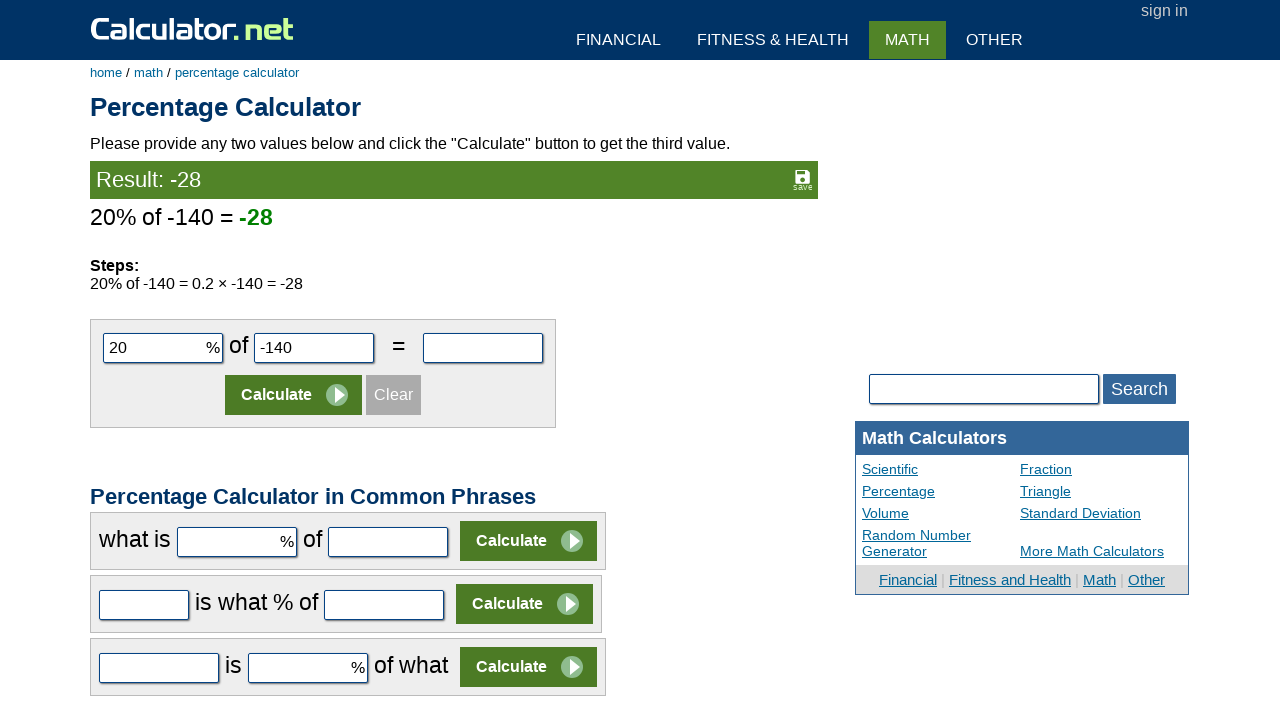

Verified result equals -28 for percent calculation of 20 and -140
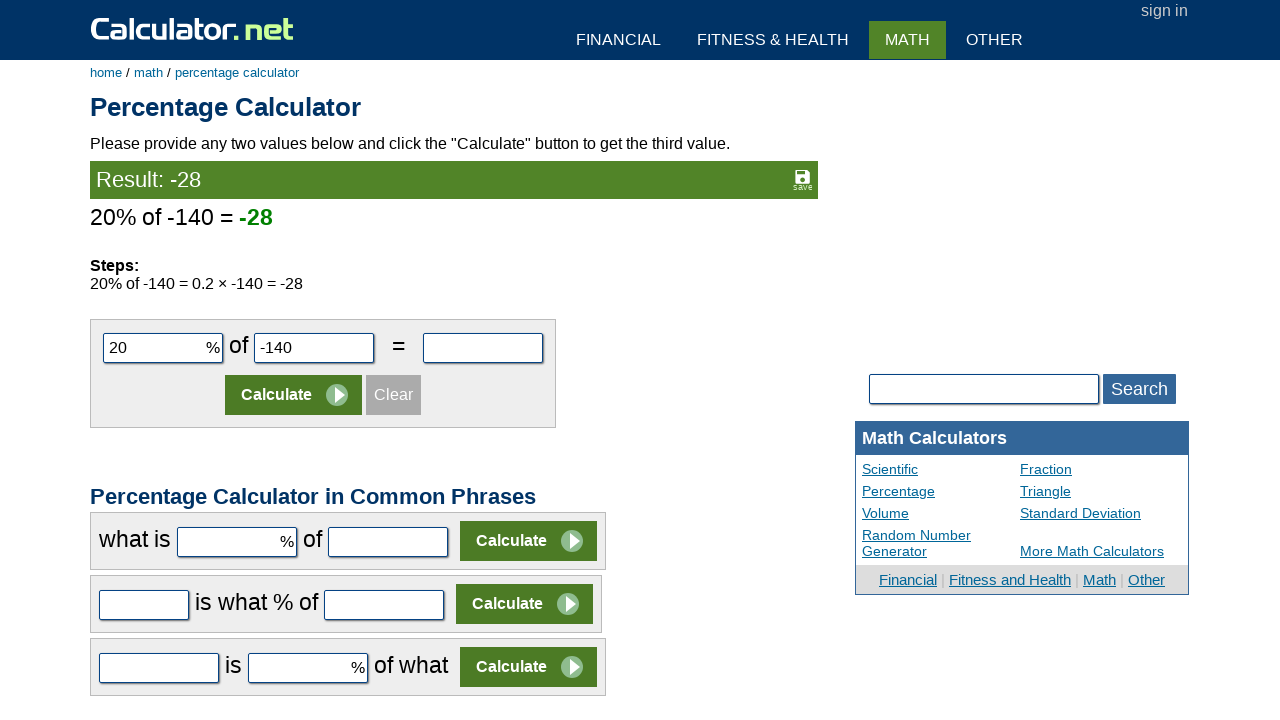

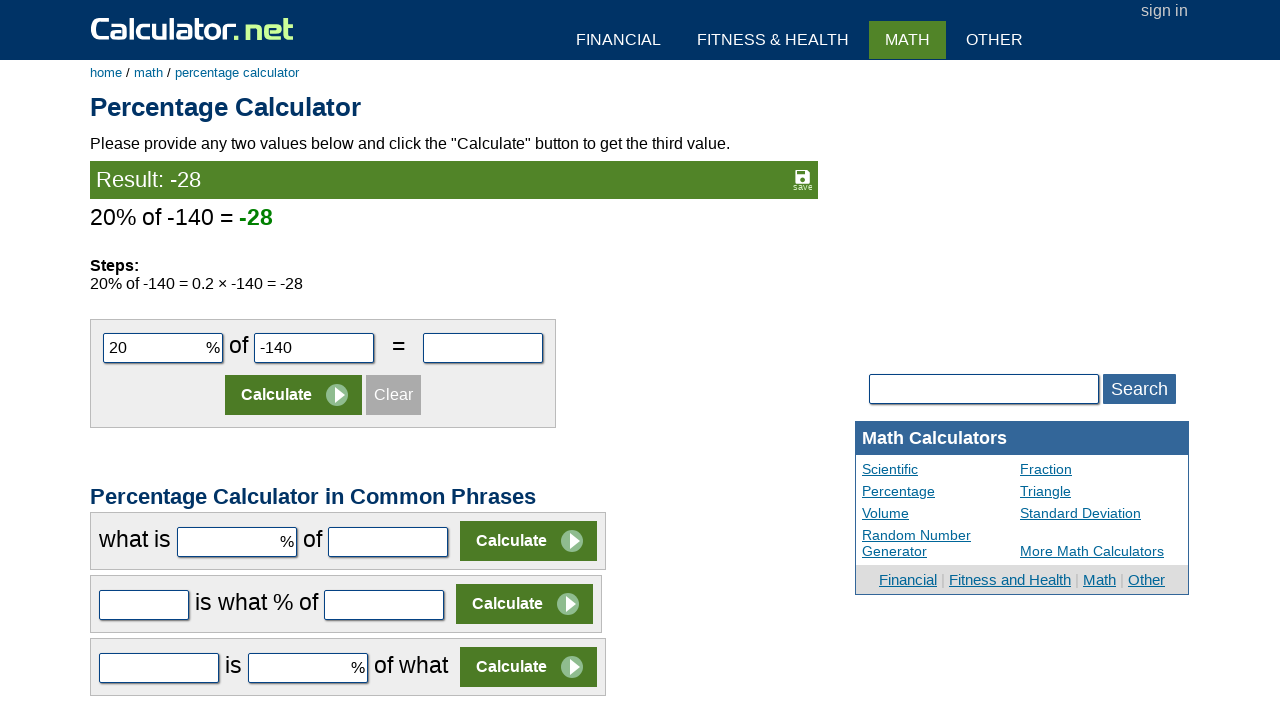